Tests dropdown/select menu interaction by selecting options from the departure city dropdown

Starting URL: http://blazedemo.com

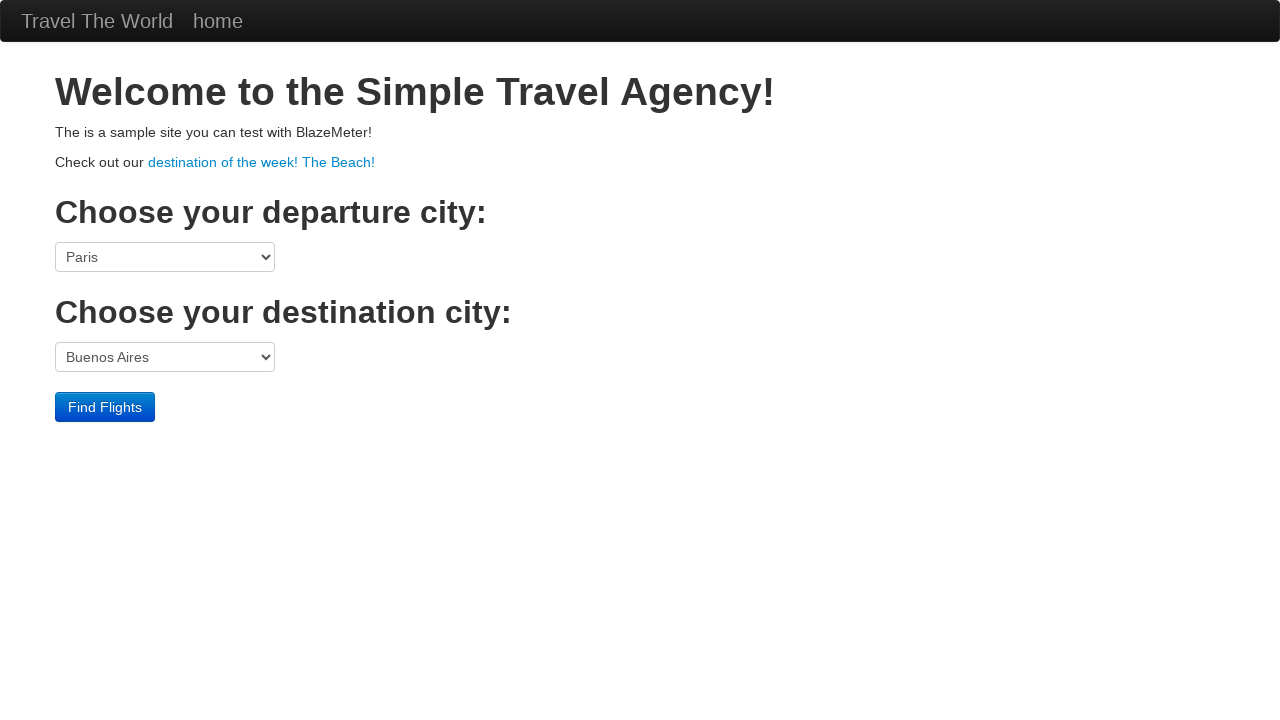

Selected 'Portland' from departure city dropdown by visible text on select[name='fromPort']
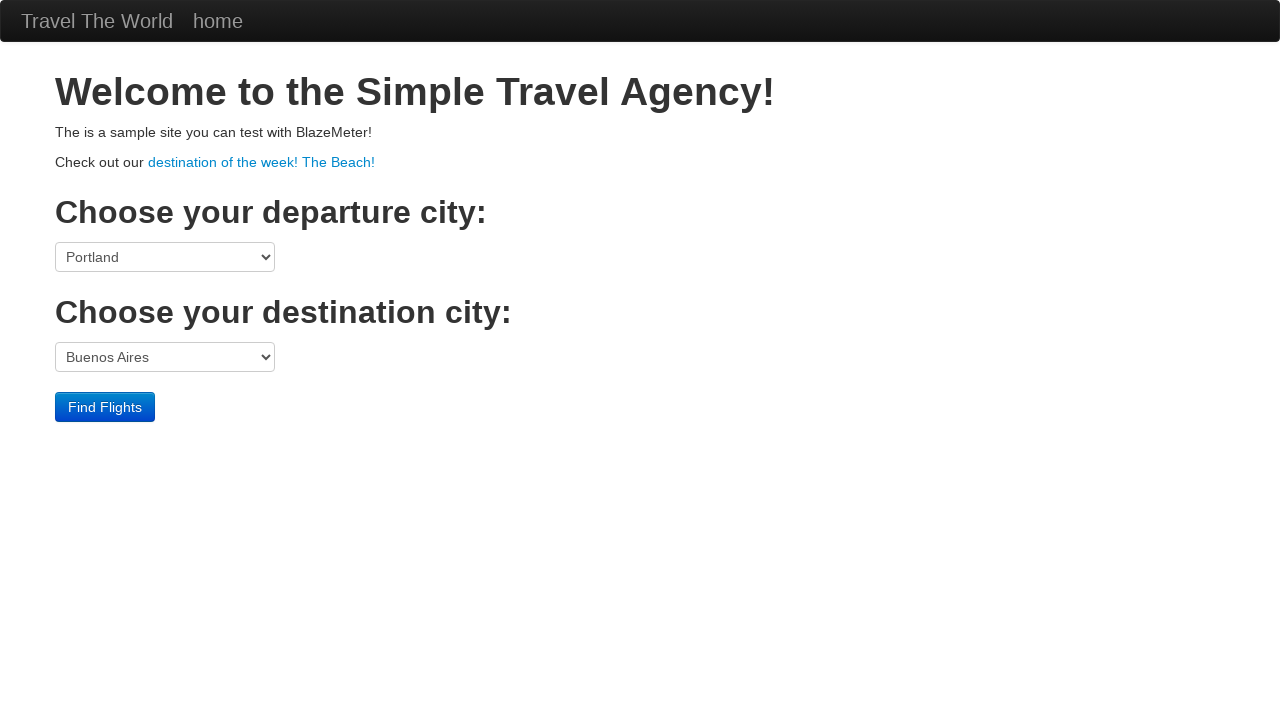

Selected 'Boston' from departure city dropdown by value on select[name='fromPort']
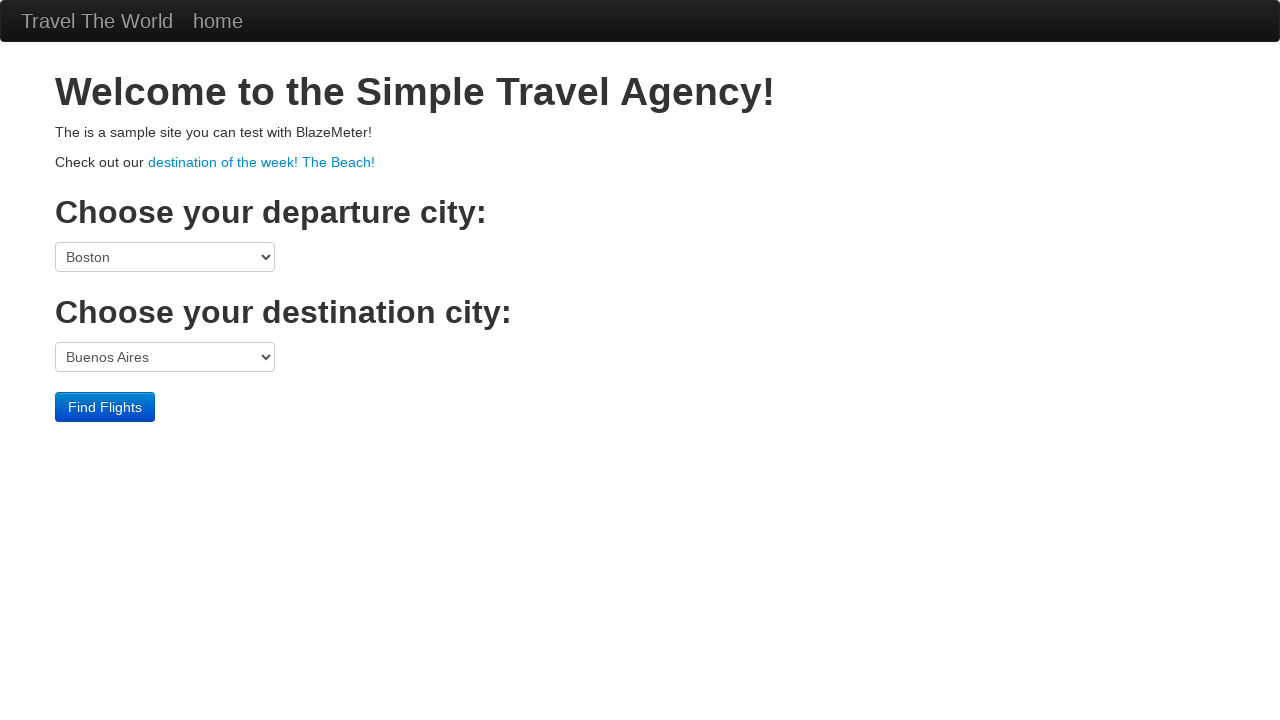

Selected departure city dropdown option at index 4 on select[name='fromPort']
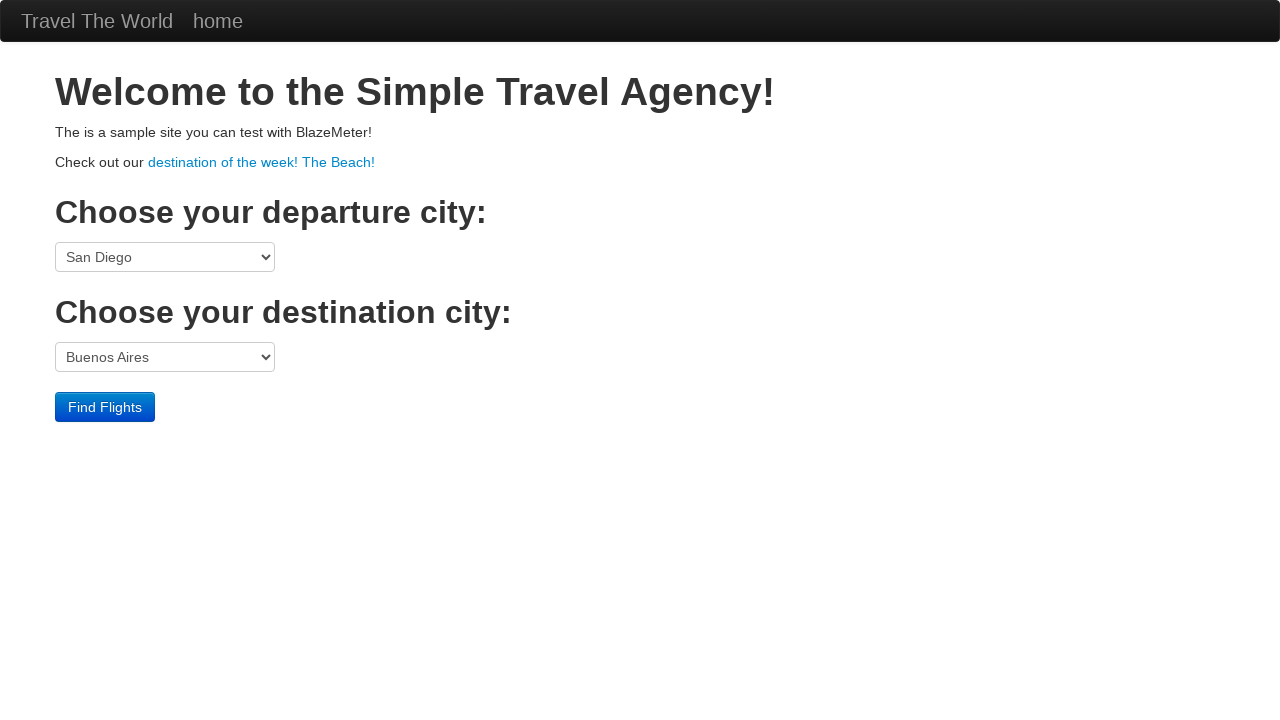

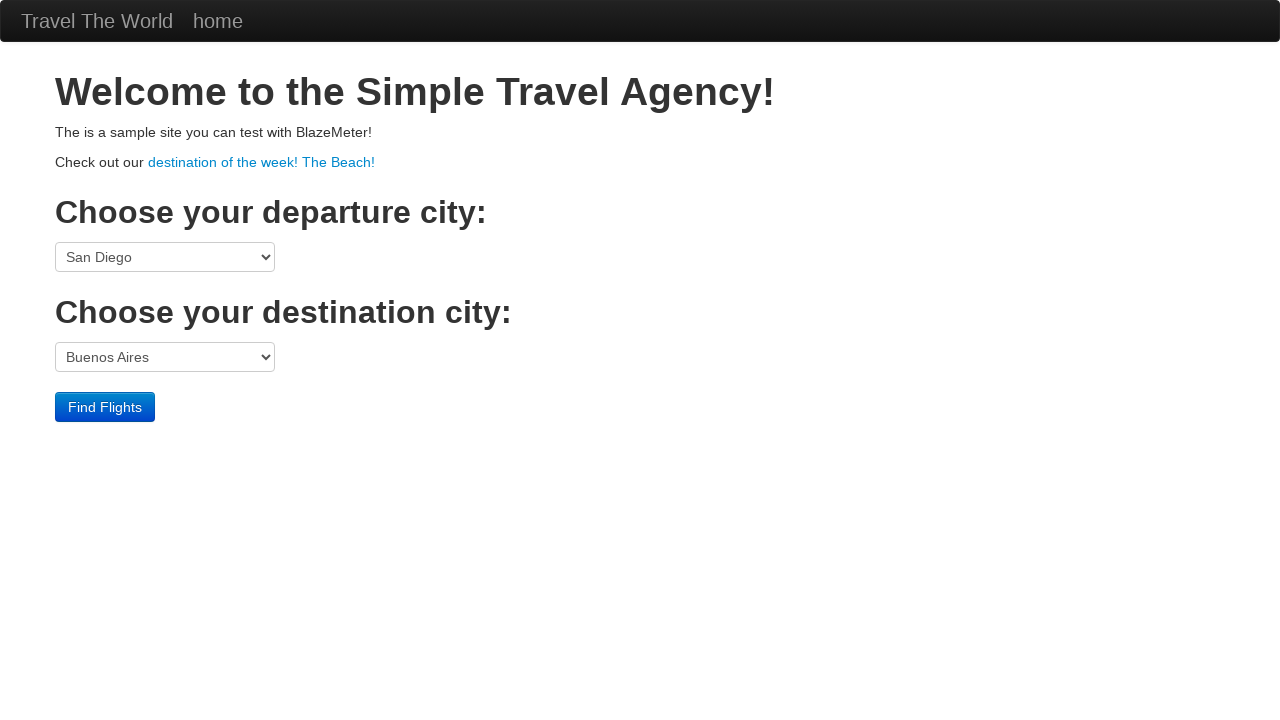